Tests registration form validation when confirmation password doesn't match the original password

Starting URL: https://alada.vn/tai-khoan/dang-ky.html

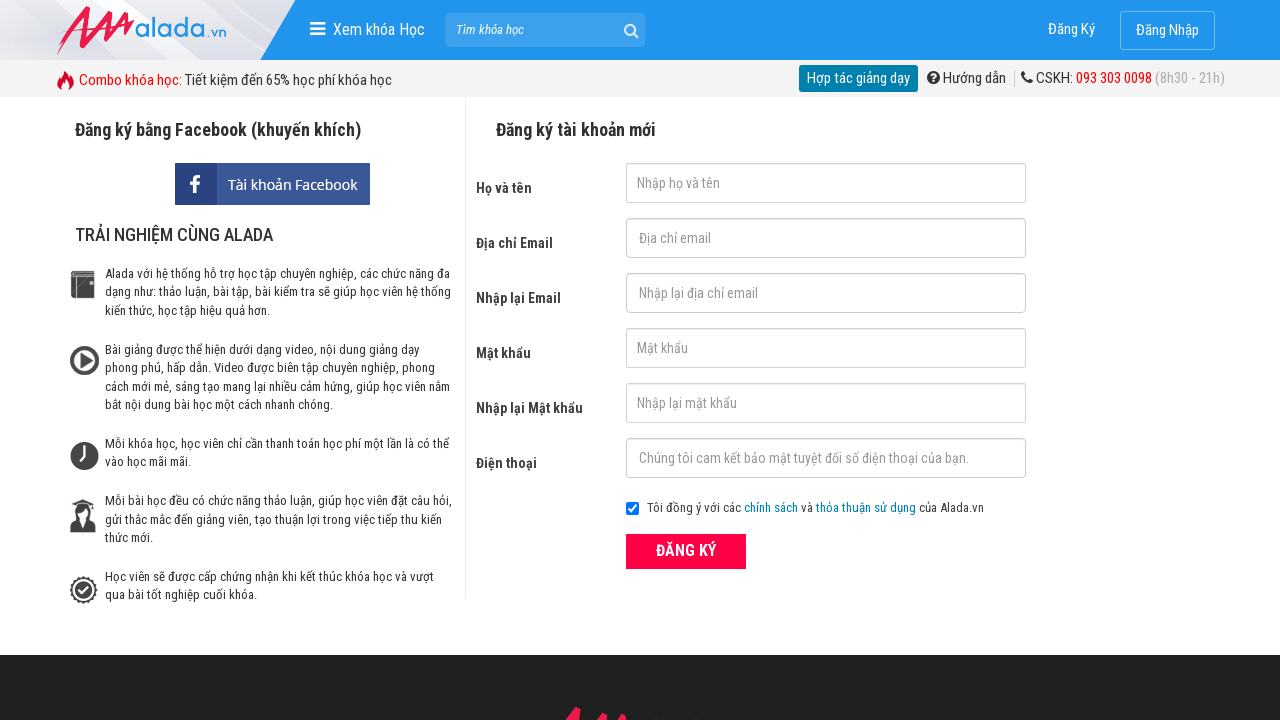

Filled first name field with 'Thanh Pham' on #txtFirstname
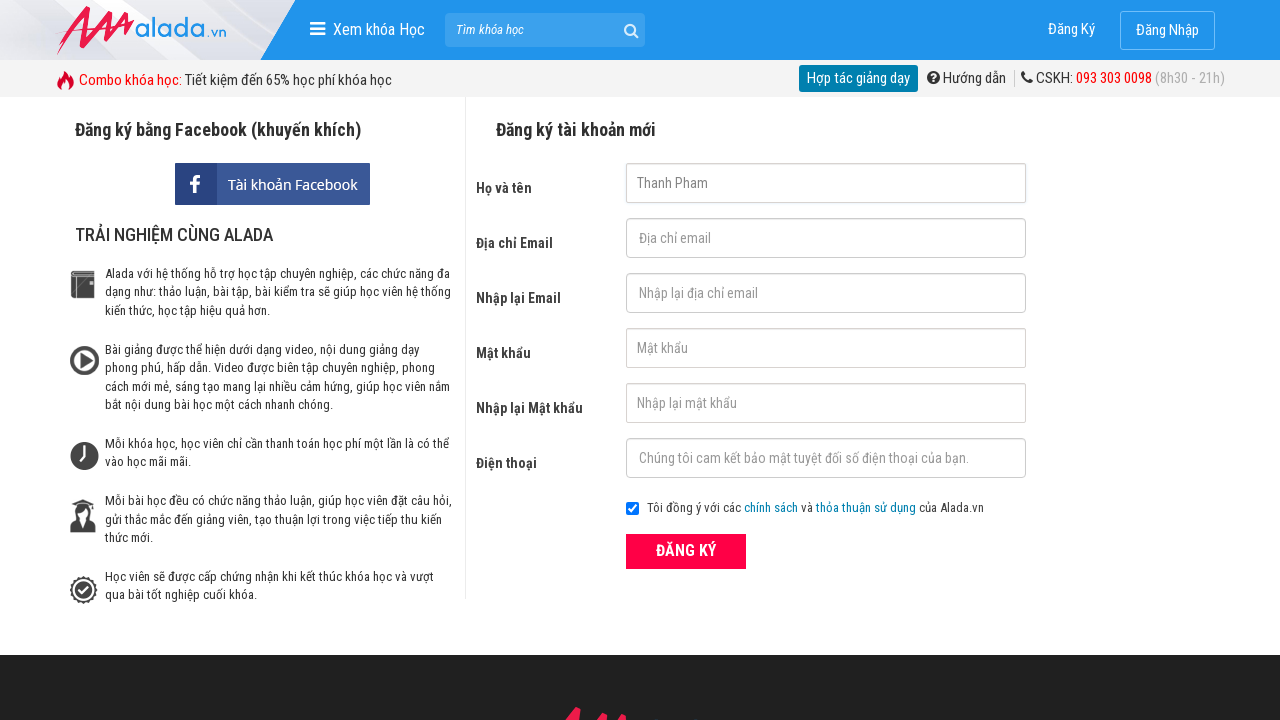

Filled email field with 'abcd@gmail.com' on #txtEmail
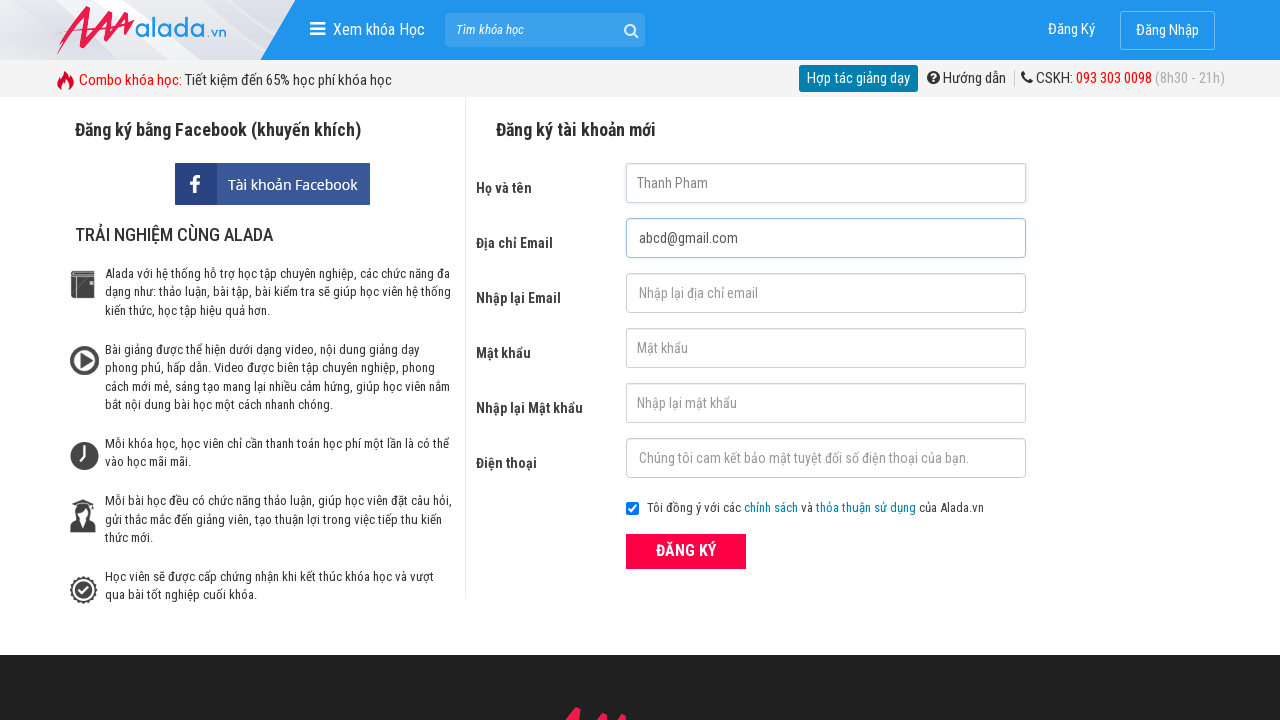

Filled confirm email field with 'abcd@gmail.com' on #txtCEmail
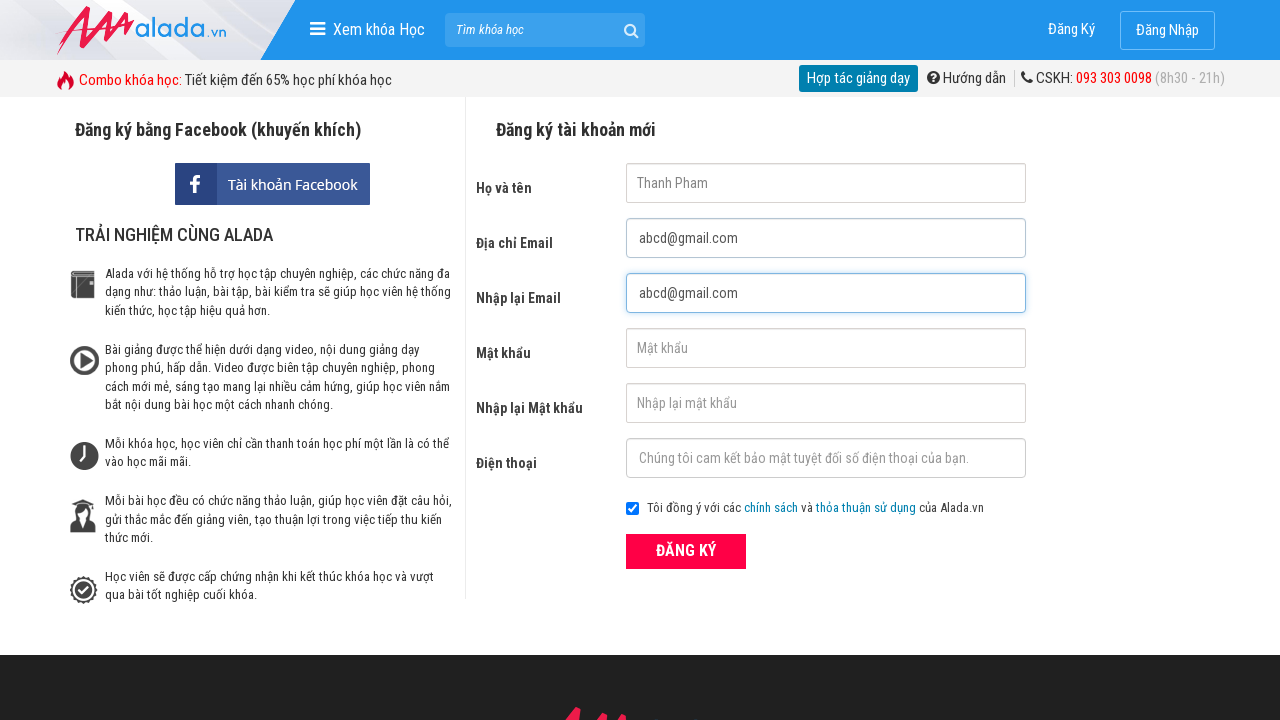

Filled password field with '123456' on #txtPassword
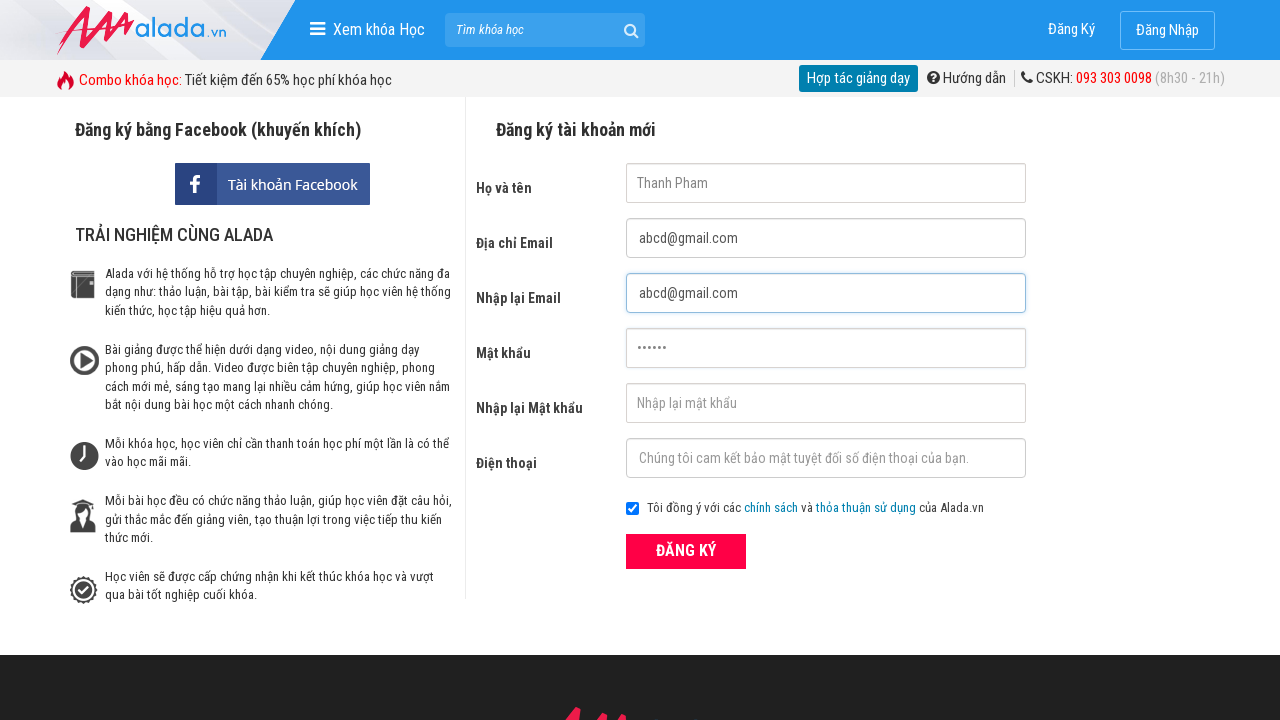

Filled confirmation password field with mismatched password '123456789' on #txtCPassword
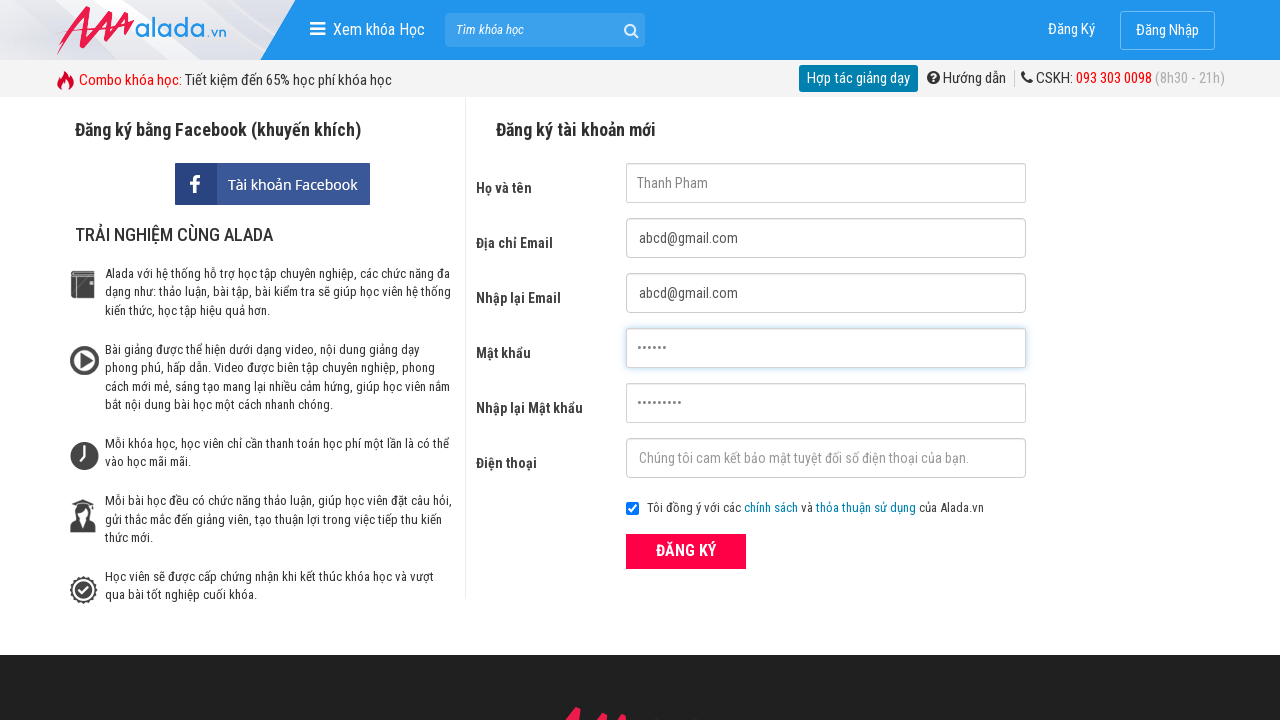

Filled phone field with '0912345678' on #txtPhone
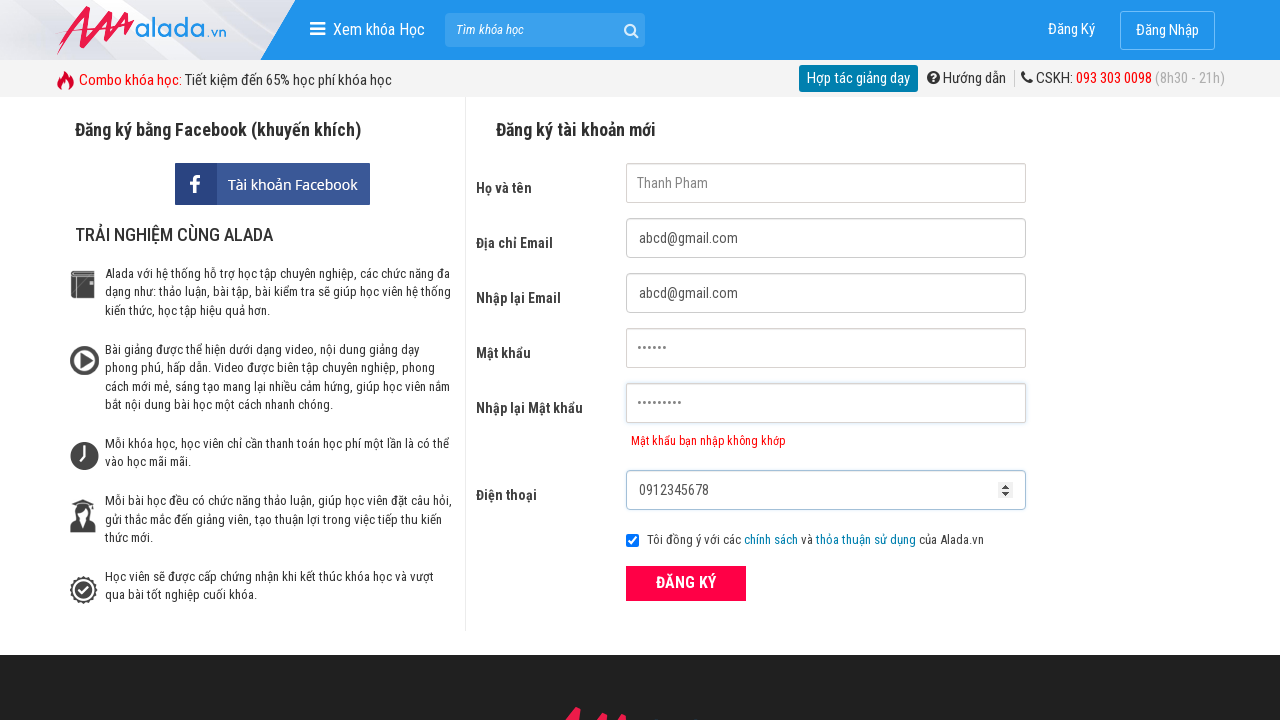

Clicked ĐĂNG KÝ (Register) button at (686, 583) on xpath=//div[@class='field_btn']//button[text()='ĐĂNG KÝ']
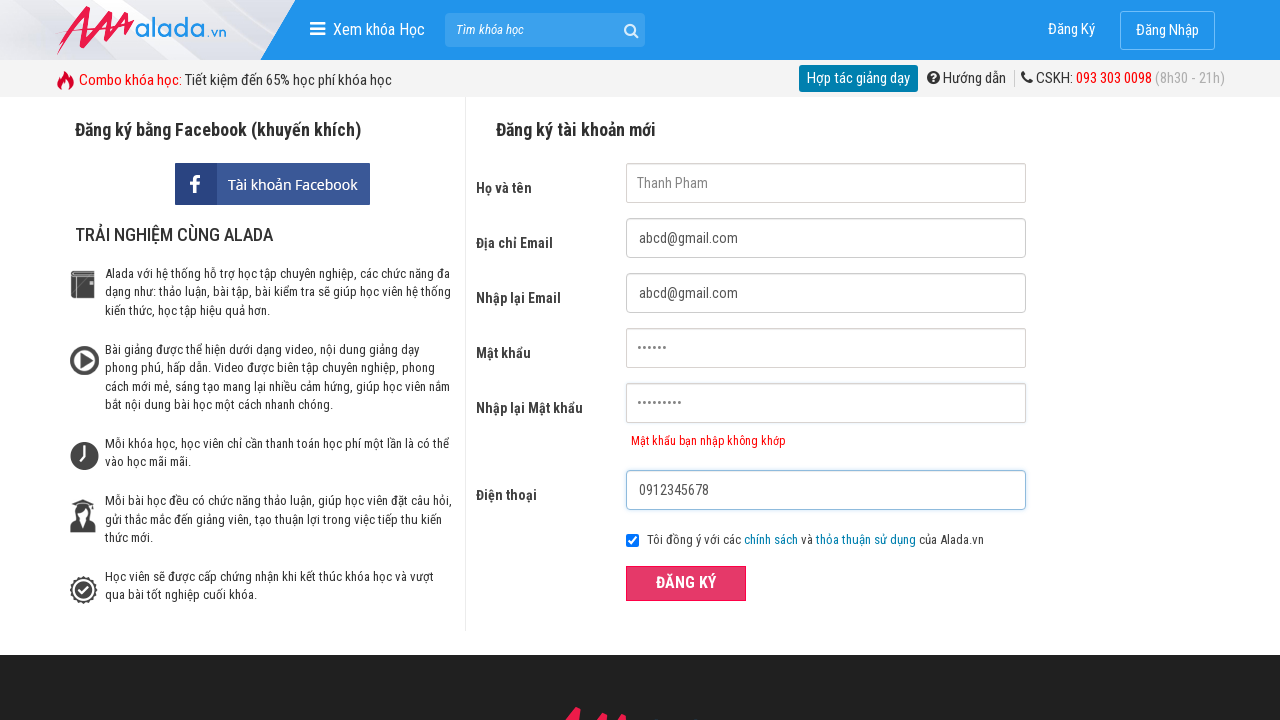

Confirmation password error message appeared, validating mismatched password detection
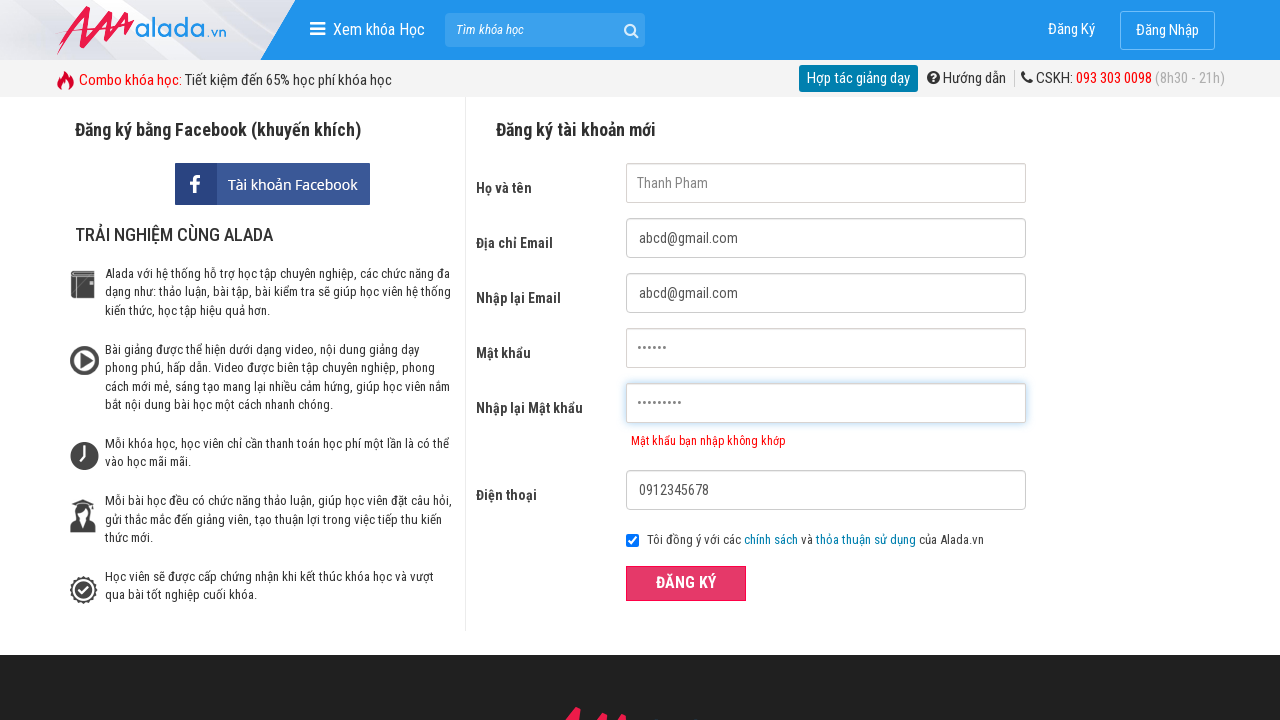

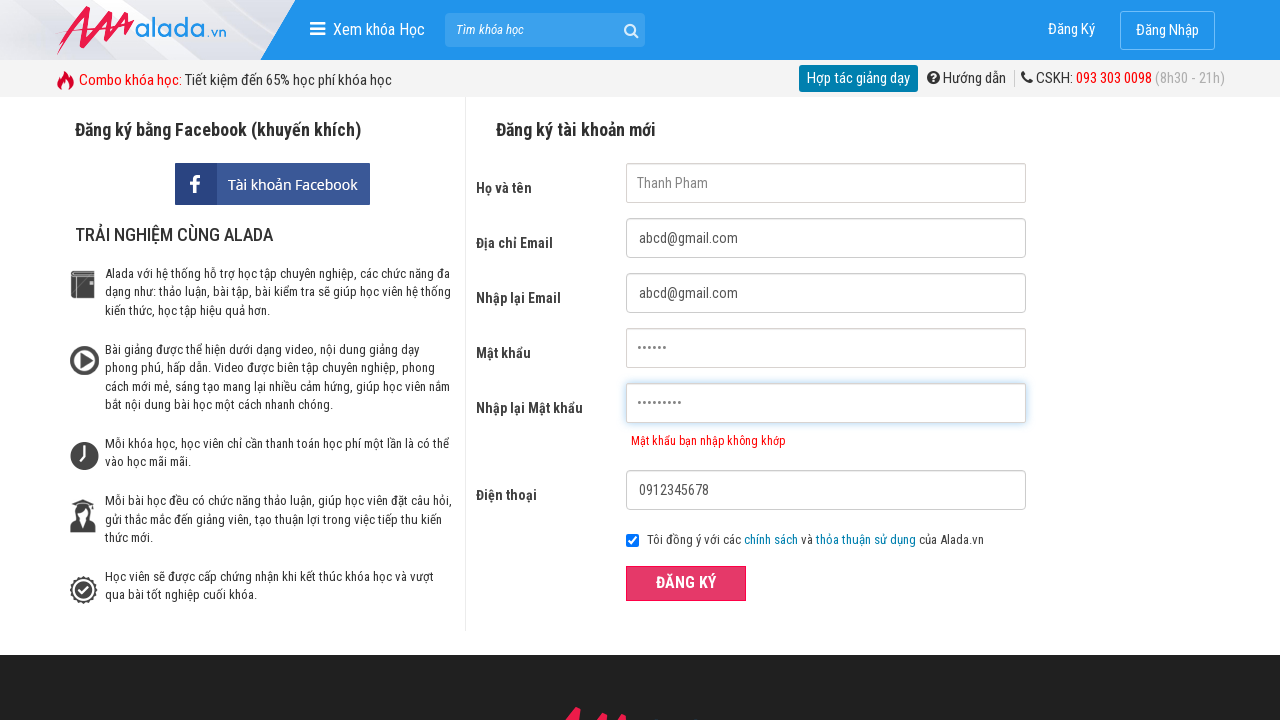